Tests the download functionality for the fifth problem set solution (Carbonyl Chemistry) by clicking the download button

Starting URL: http://synthesis-workshop.com.s3-website-us-east-1.amazonaws.com/problem-sets

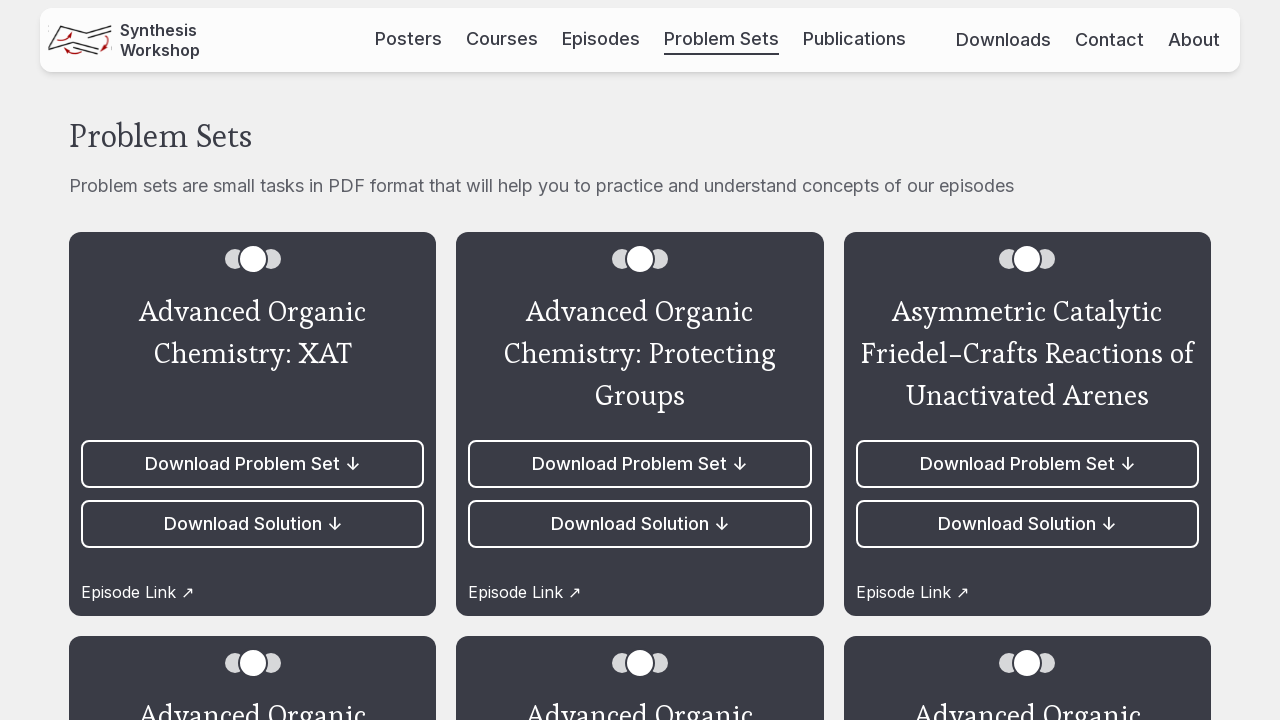

Clicked download button for Carbonyl Chemistry solution (fifth problem set) at (640, 360) on article:nth-of-type(5) > .flex.flex-col.gap-3 > a:nth-of-type(2)
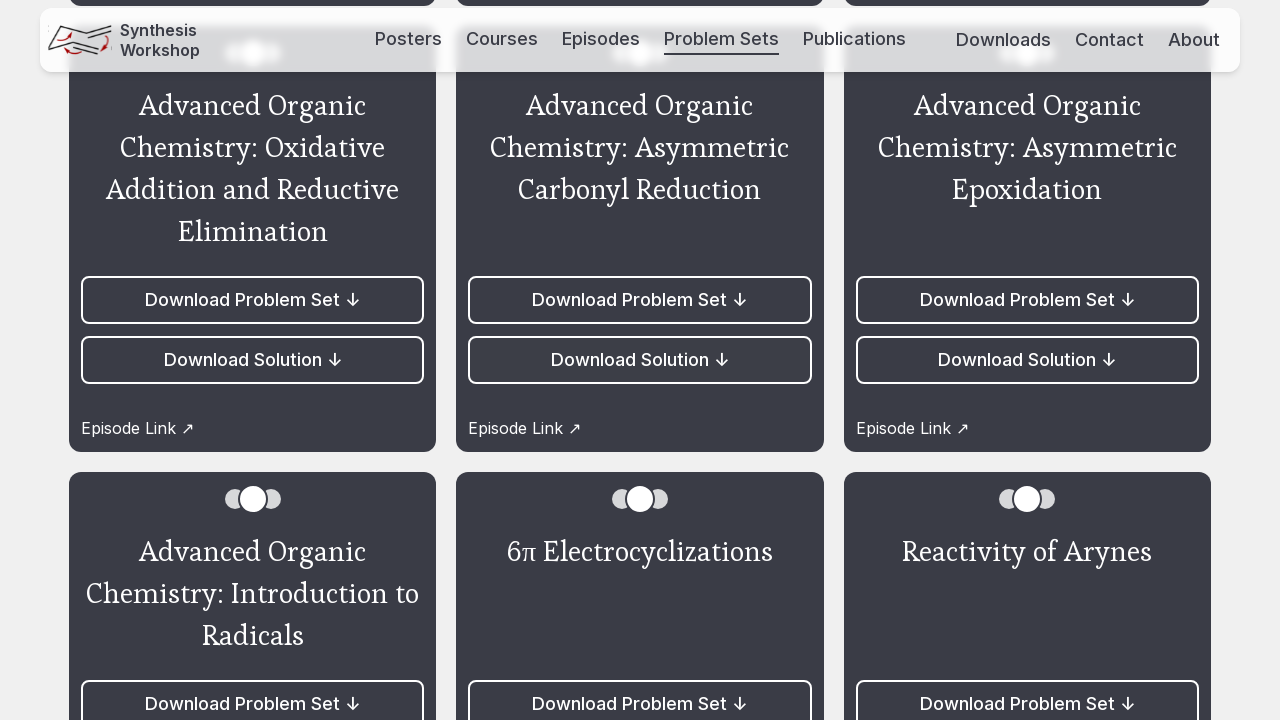

Solution file download completed
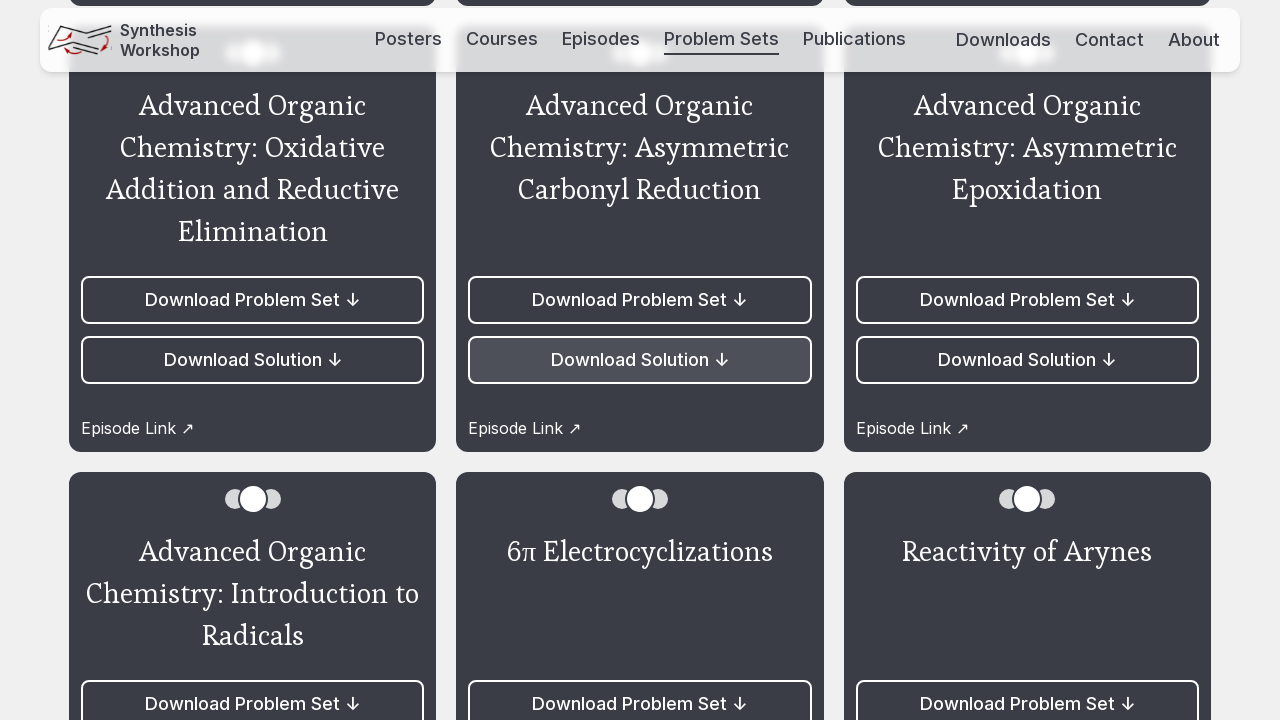

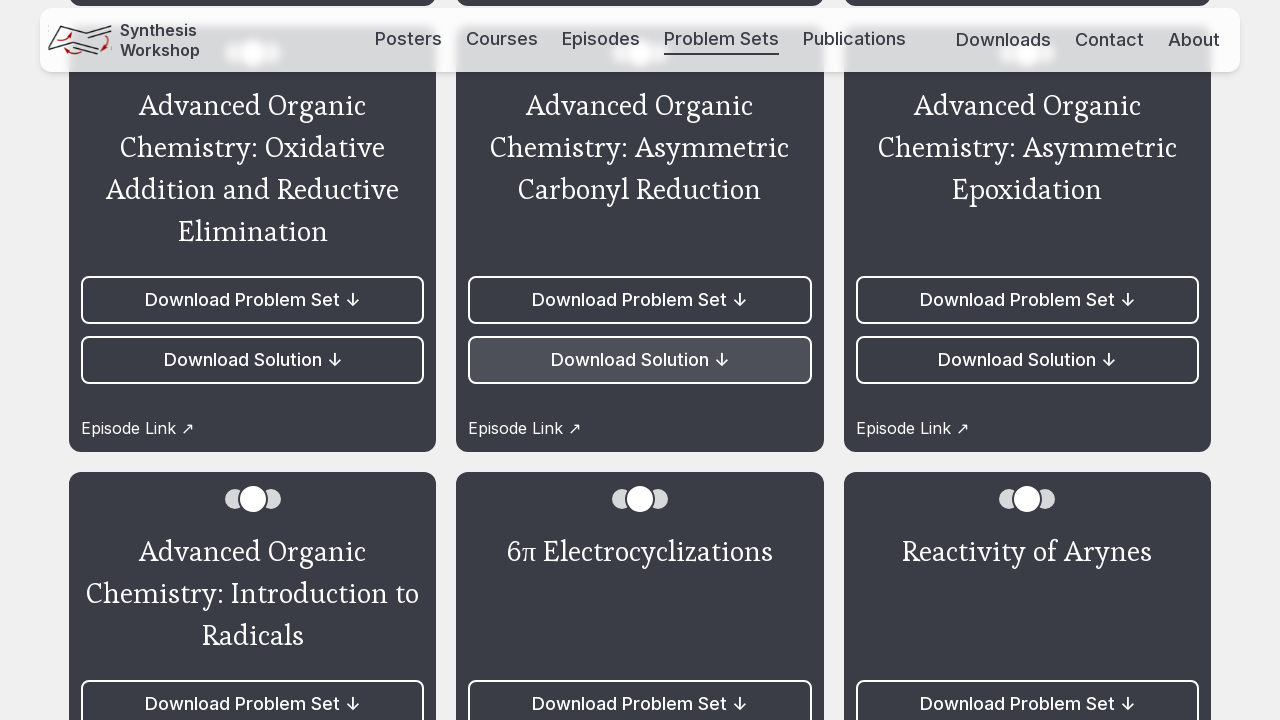